Navigates to Flipkart homepage, maximizes the browser window, and retrieves the page title to verify the page loads correctly.

Starting URL: https://www.flipkart.com

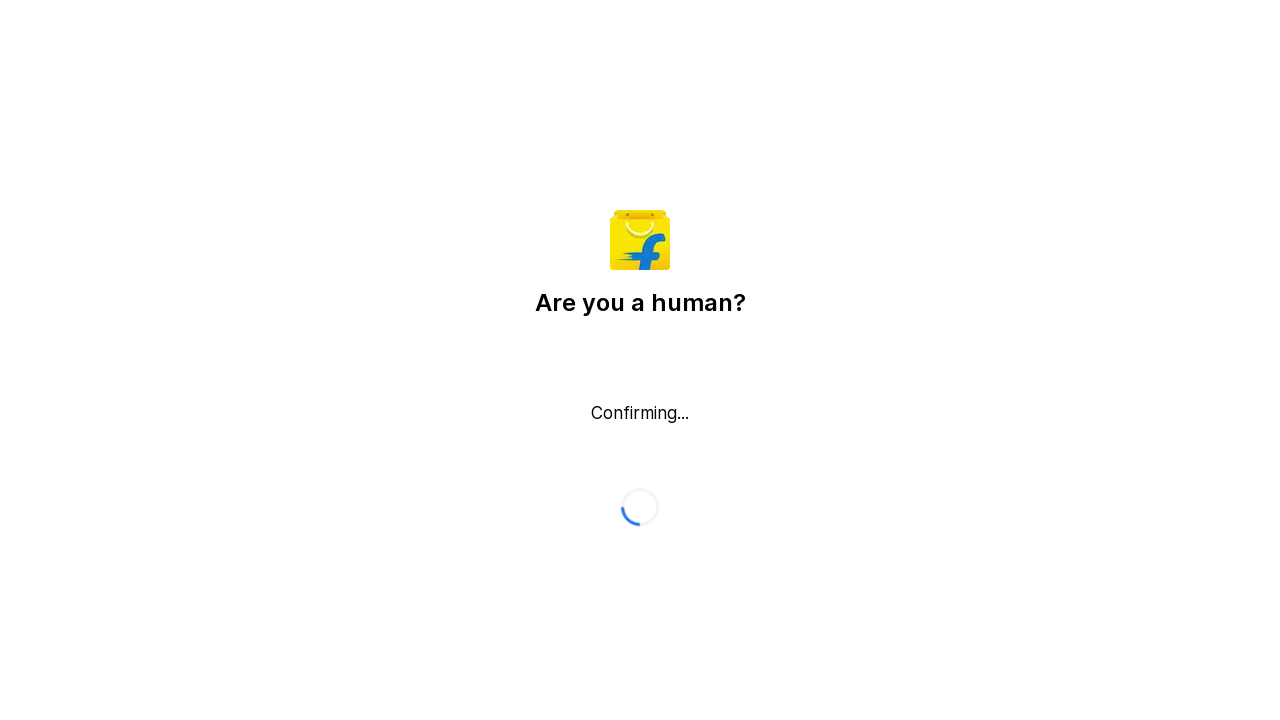

Set viewport size to 1920x1080 to maximize browser window
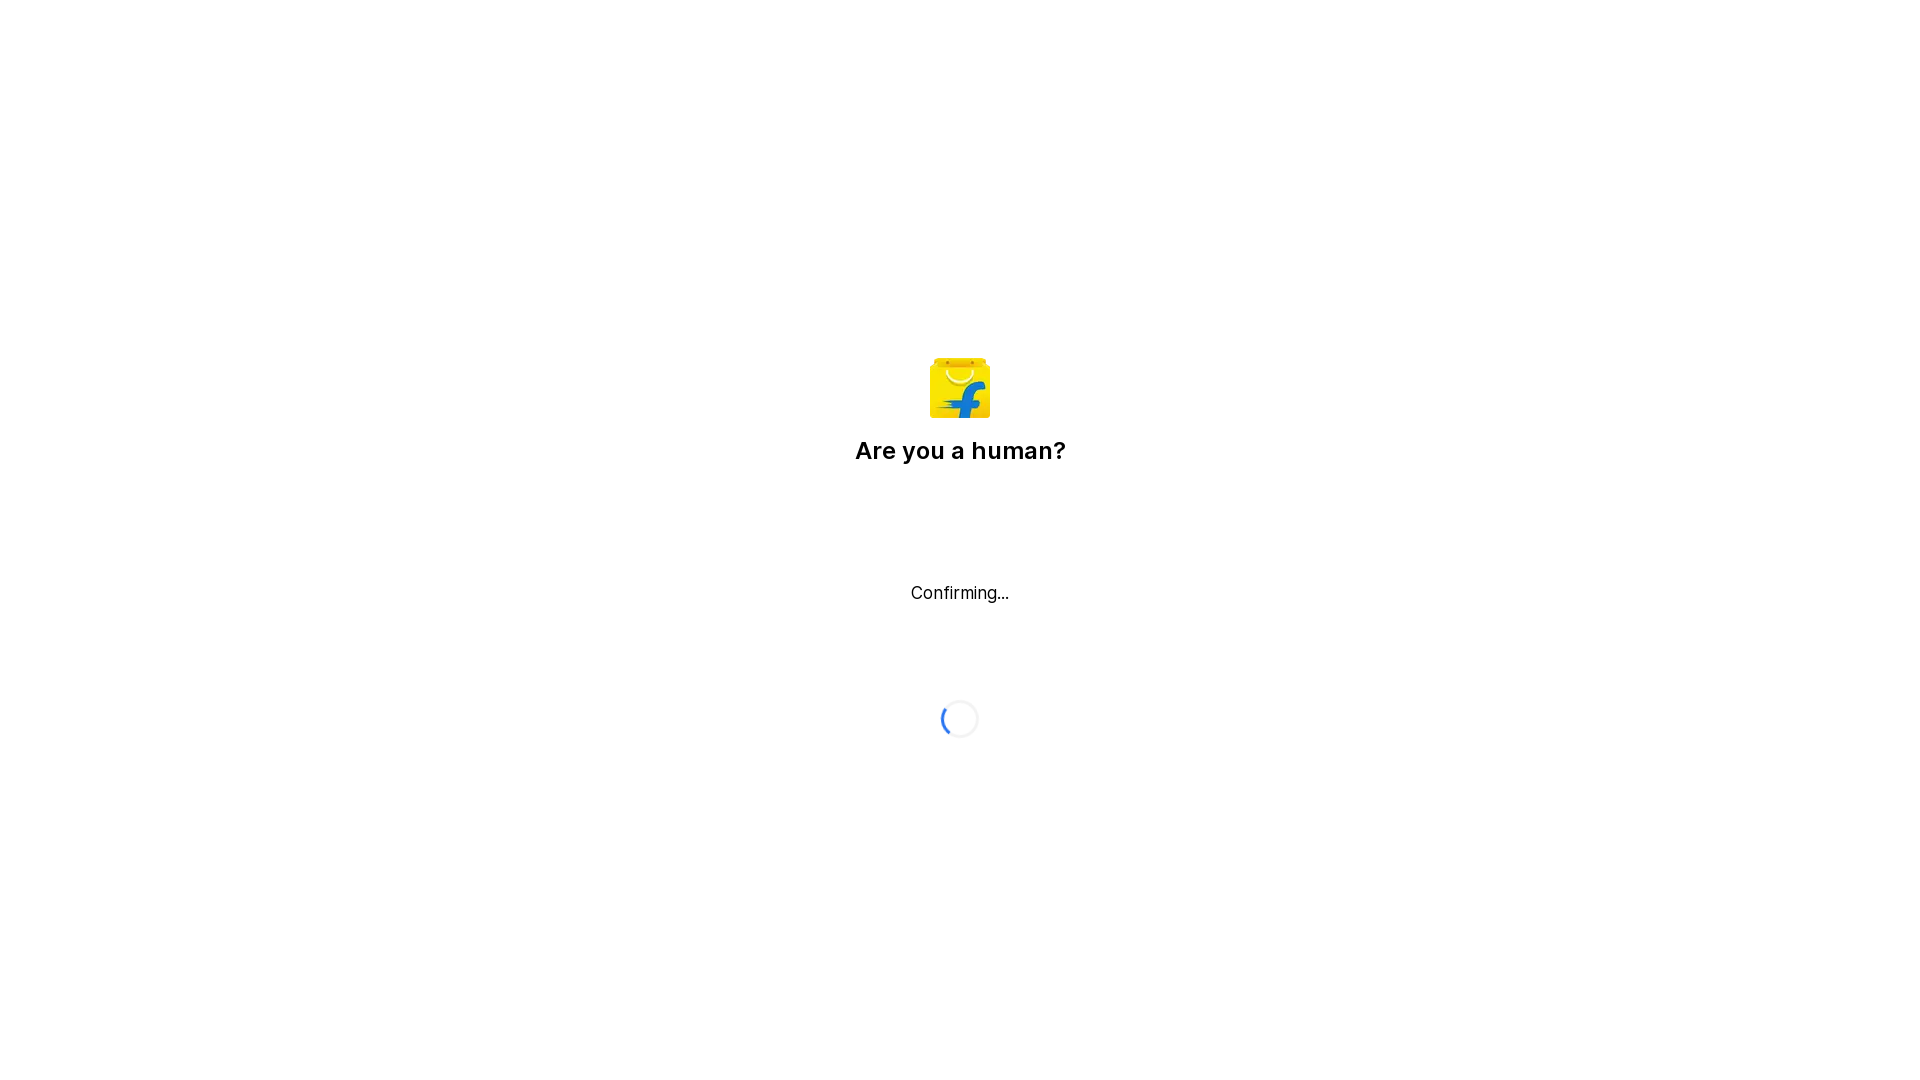

Page DOM content loaded successfully
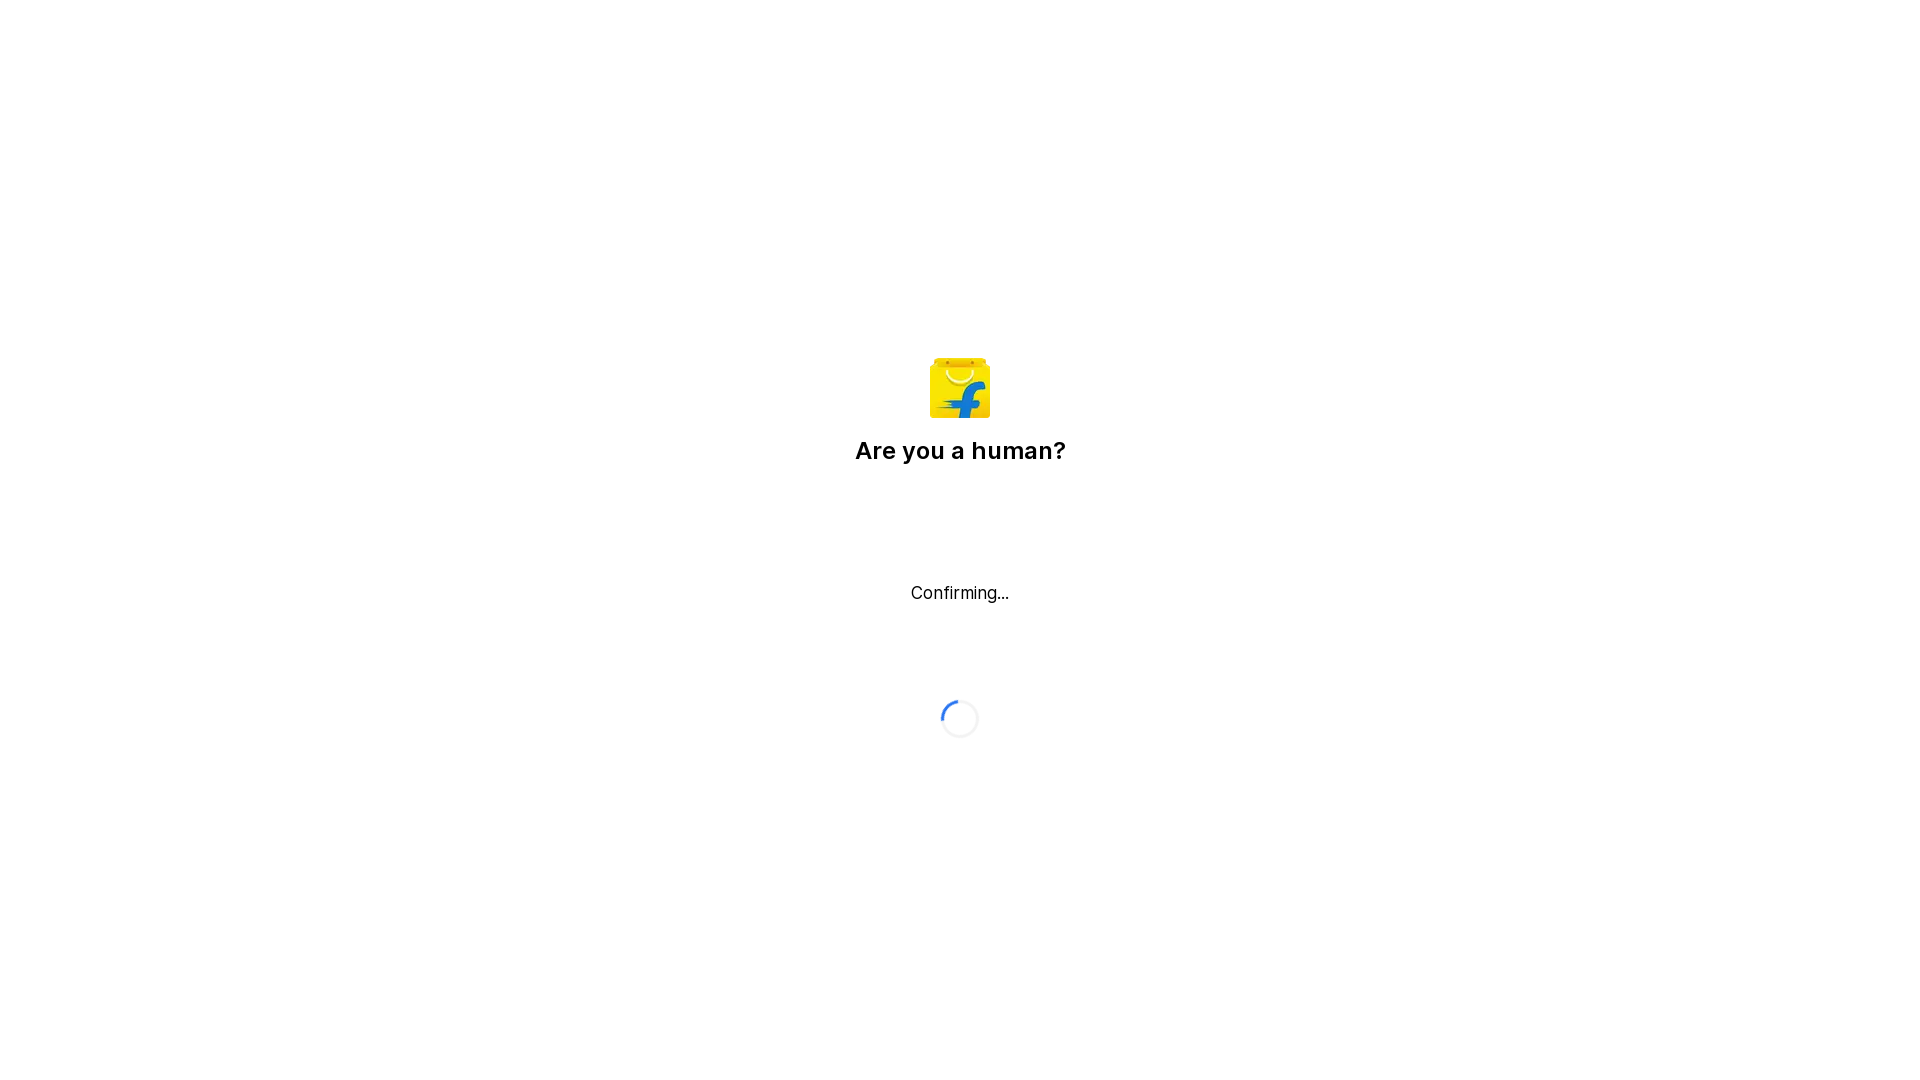

Retrieved page title: Flipkart reCAPTCHA
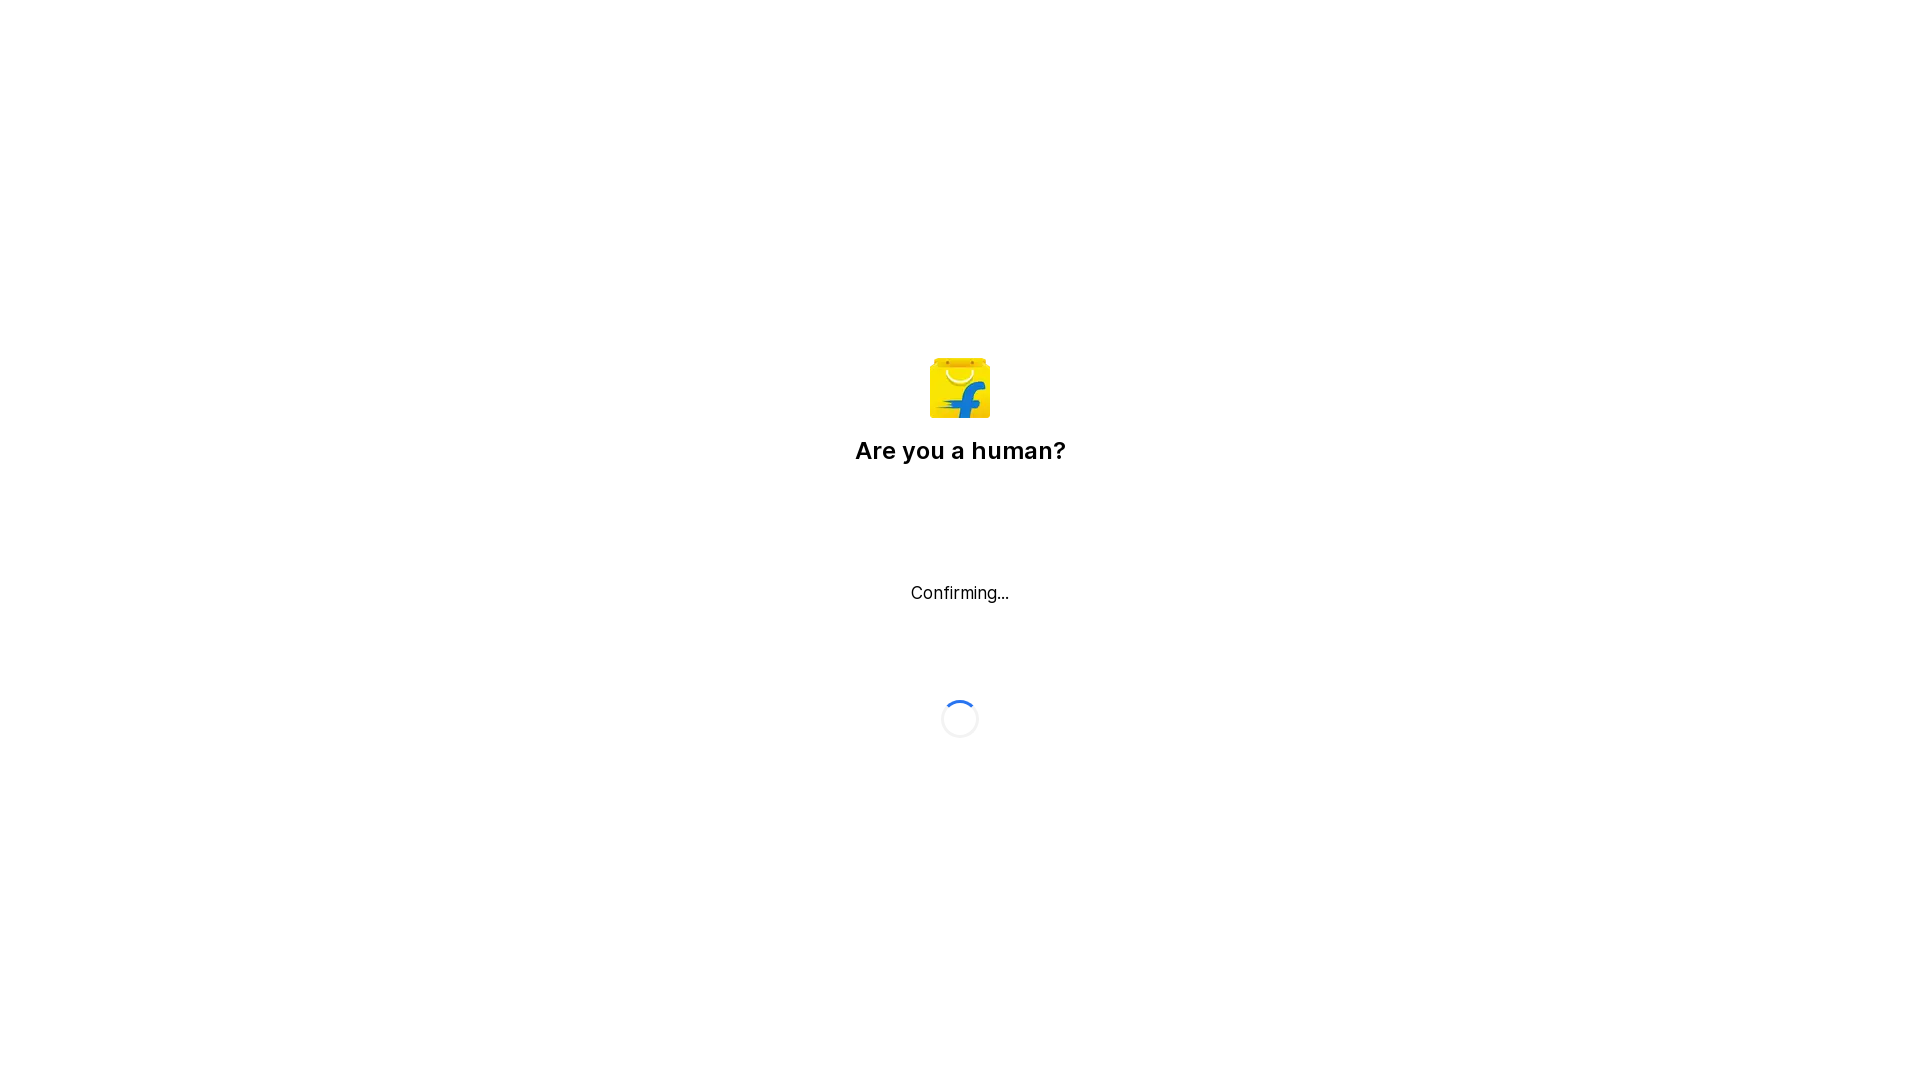

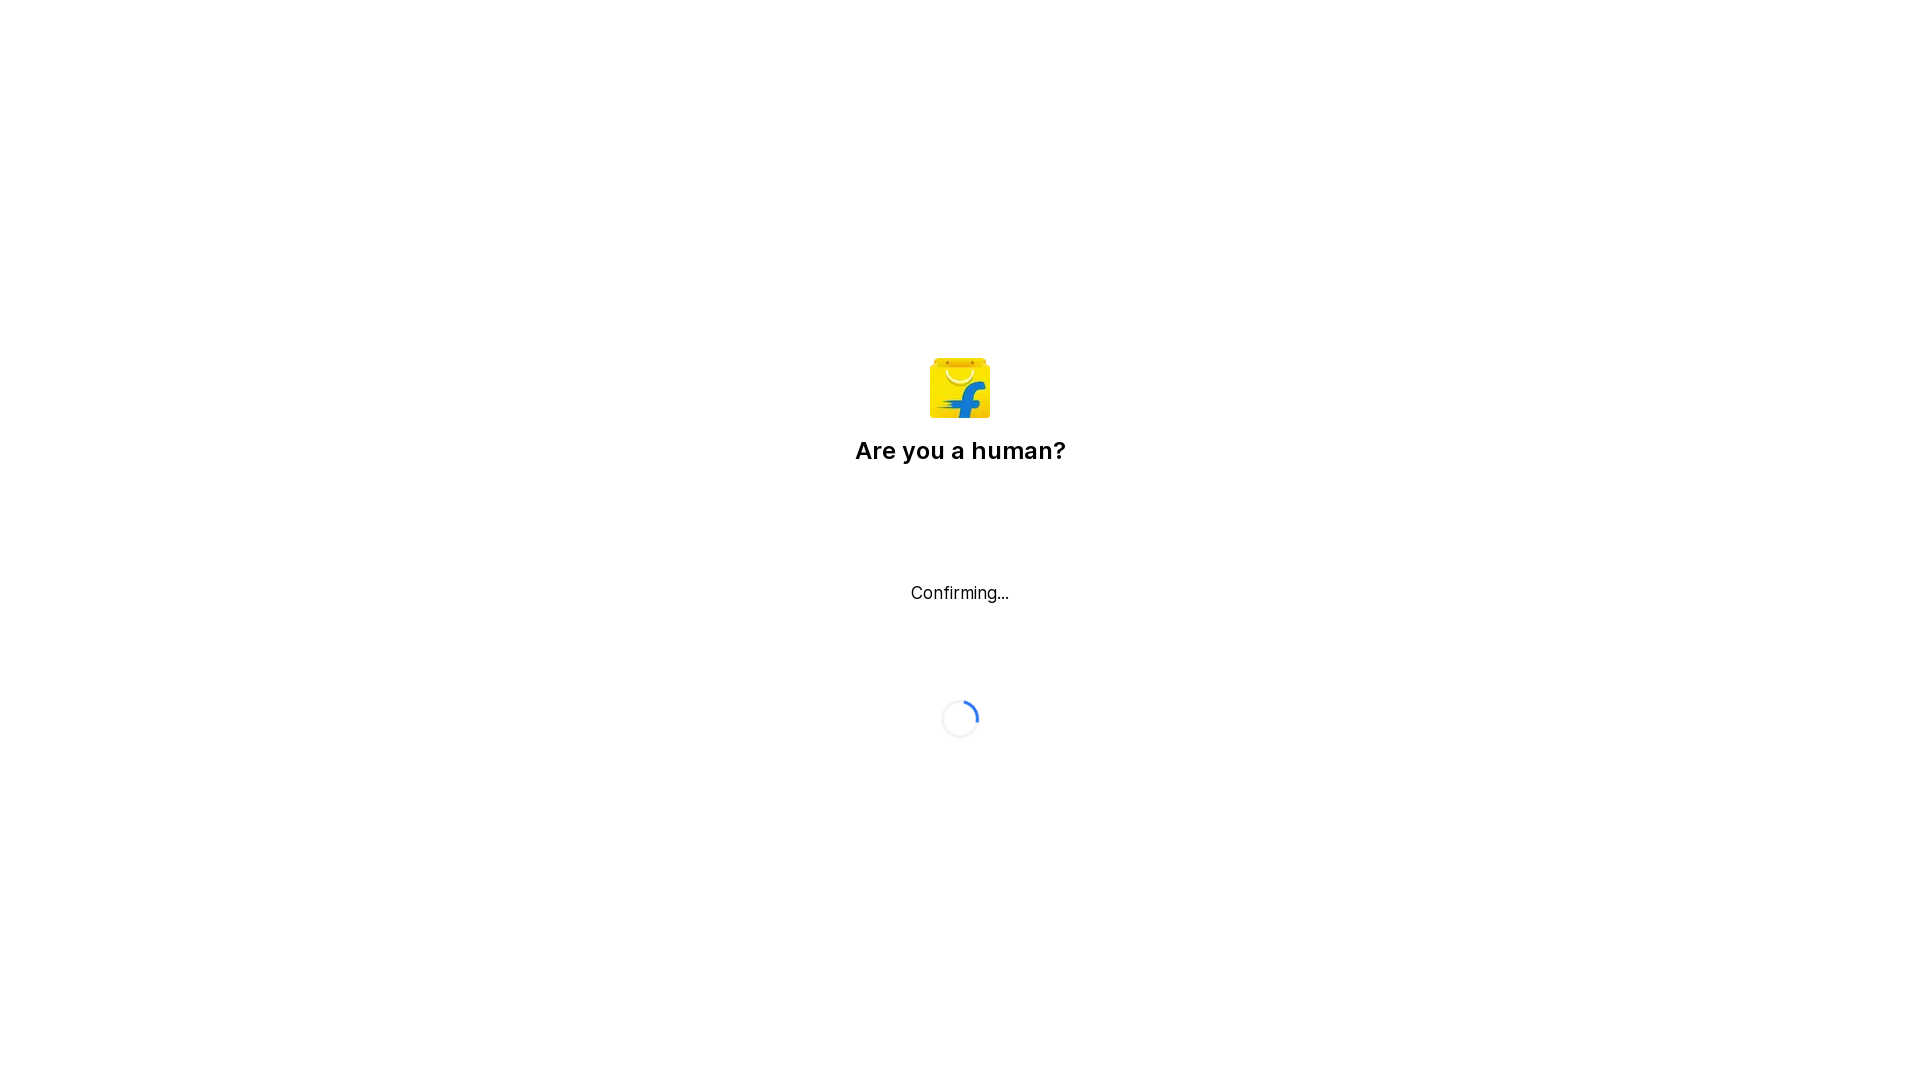